Tests table filtering functionality by navigating to the Tables section, entering a search term, and verifying that all displayed rows contain the search text.

Starting URL: https://automatenow.io/sandbox-automation-testing-practice-website/

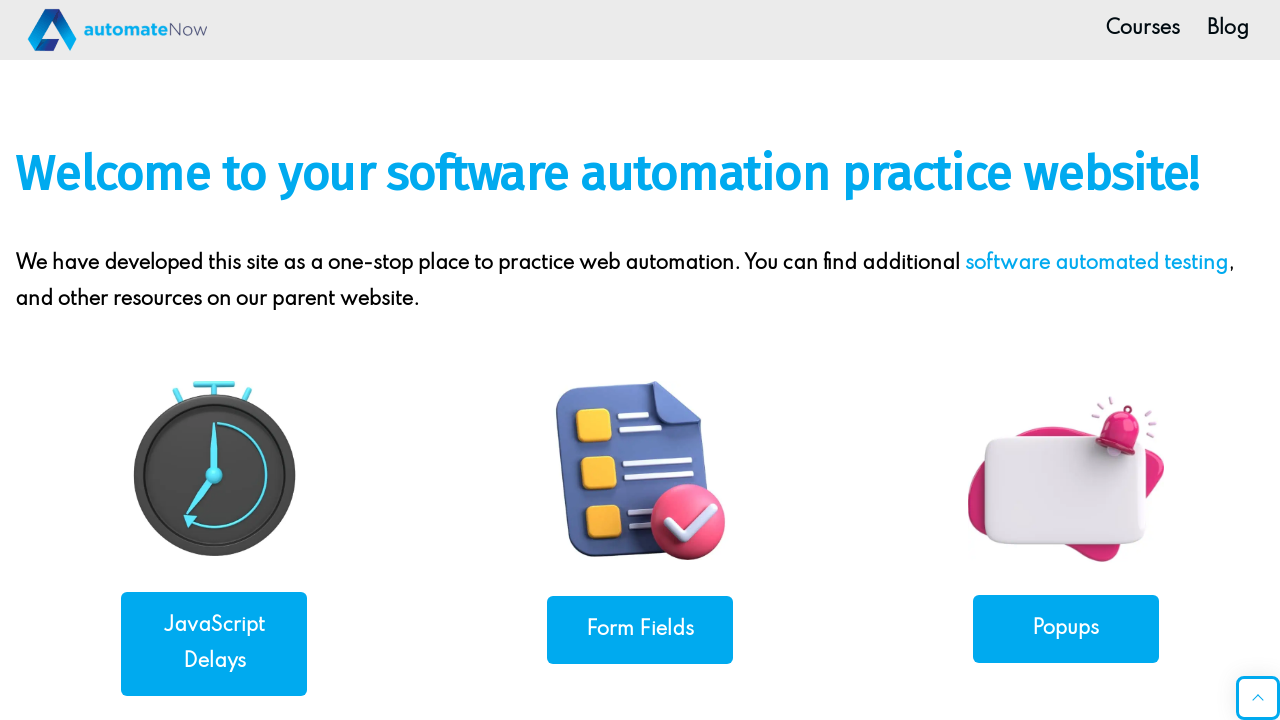

Clicked on Tables link to navigate to the Tables section at (214, 360) on internal:role=link[name="Tables"i]
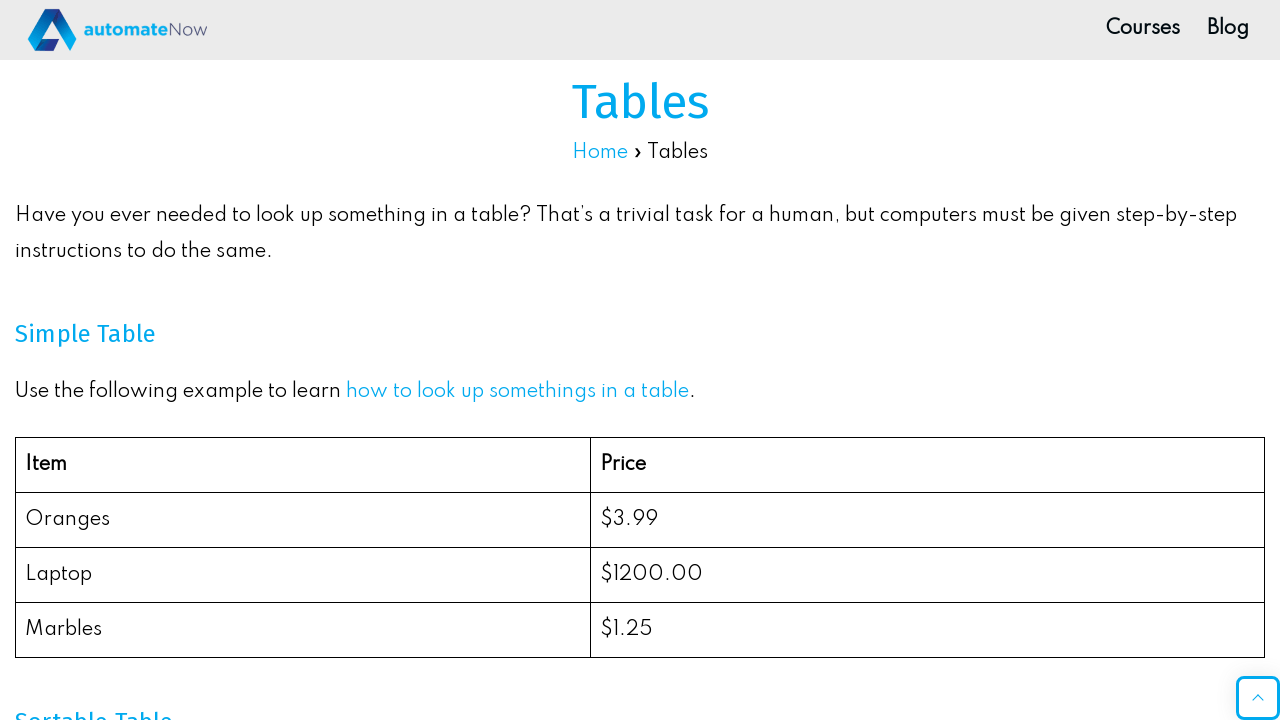

Clicked on the search field at (1132, 360) on internal:label="Search:"i
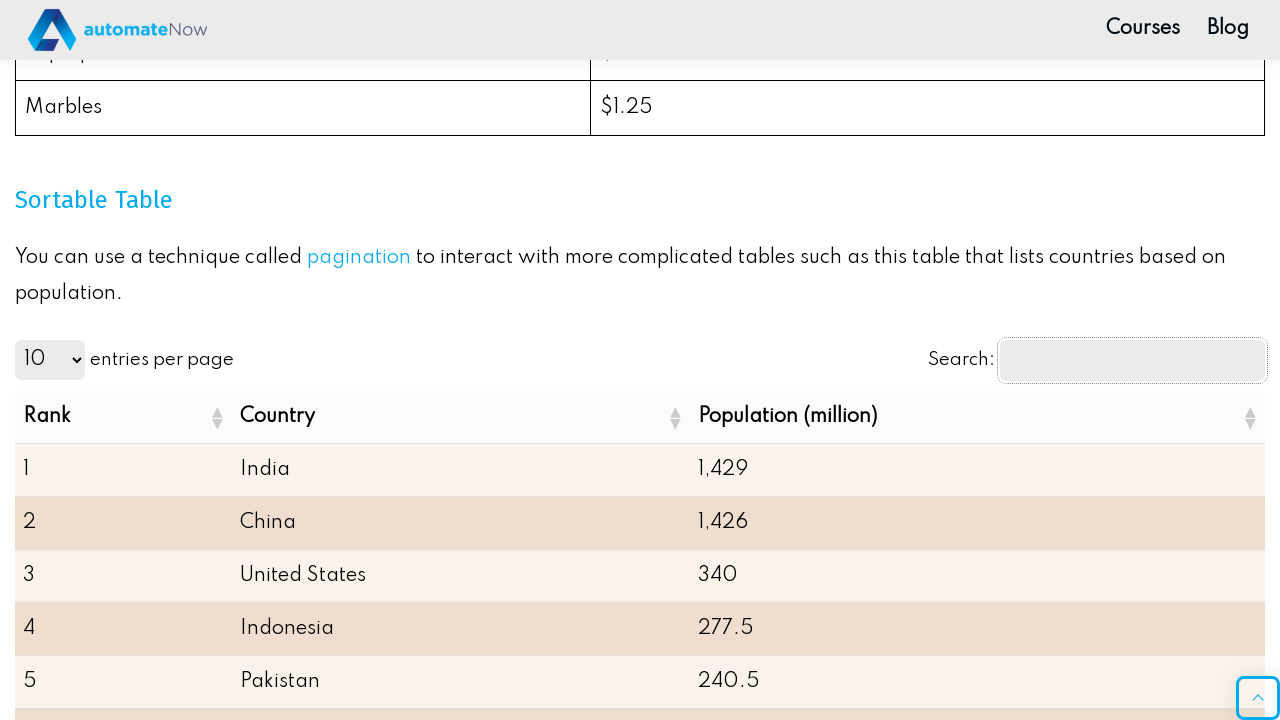

Entered 'ind' as the search term in the filter field on internal:label="Search:"i
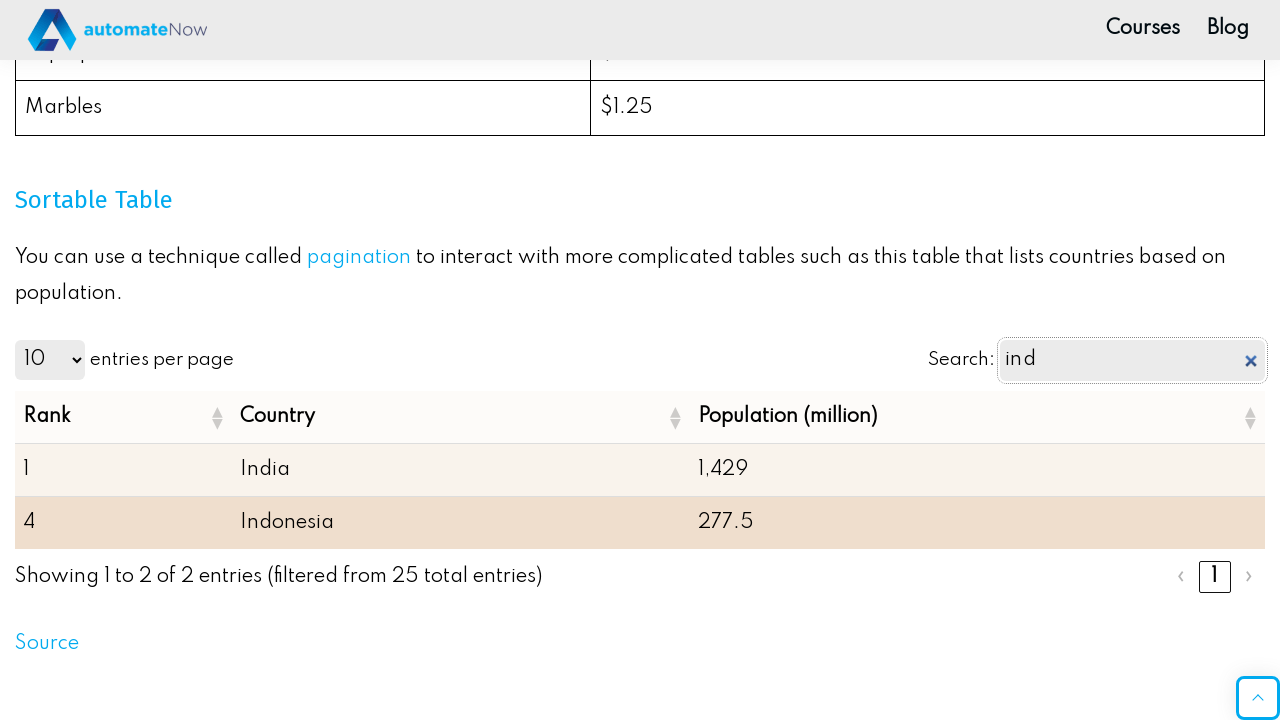

Waited for table to filter results
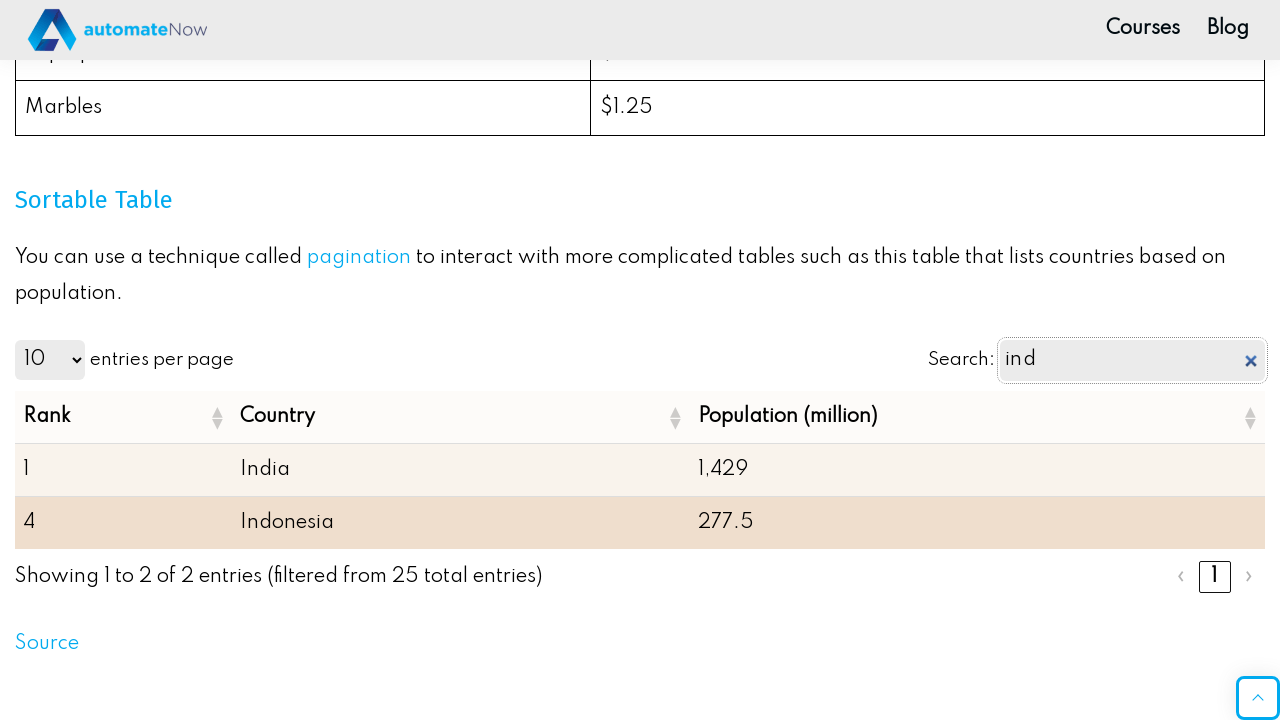

Located all table rows containing the search term 'Ind'
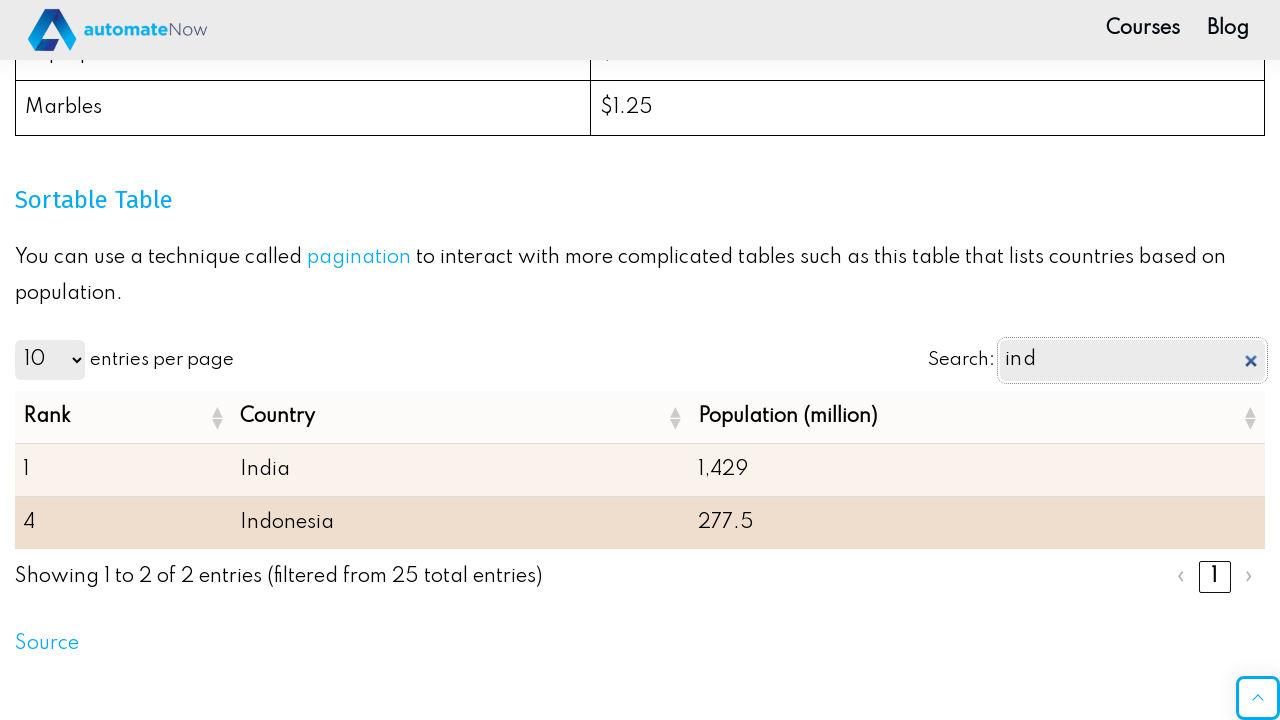

Verified that row contains the search term 'Ind'
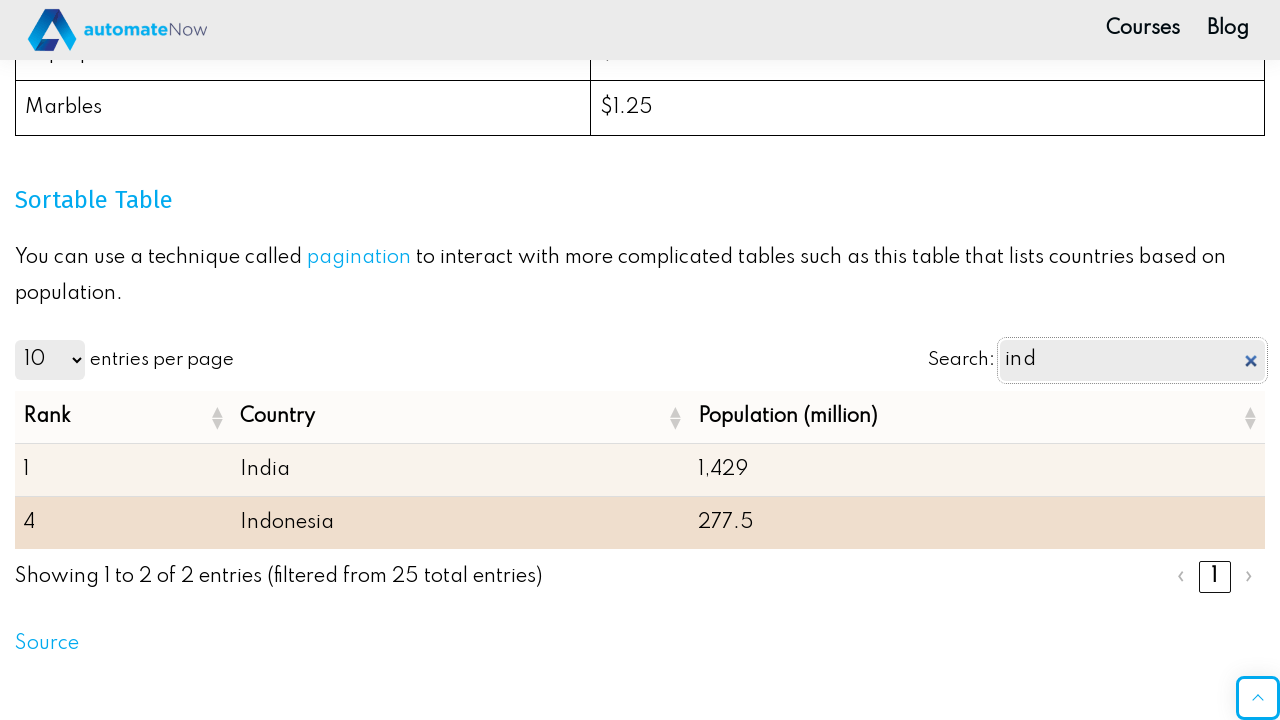

Verified that row contains the search term 'Ind'
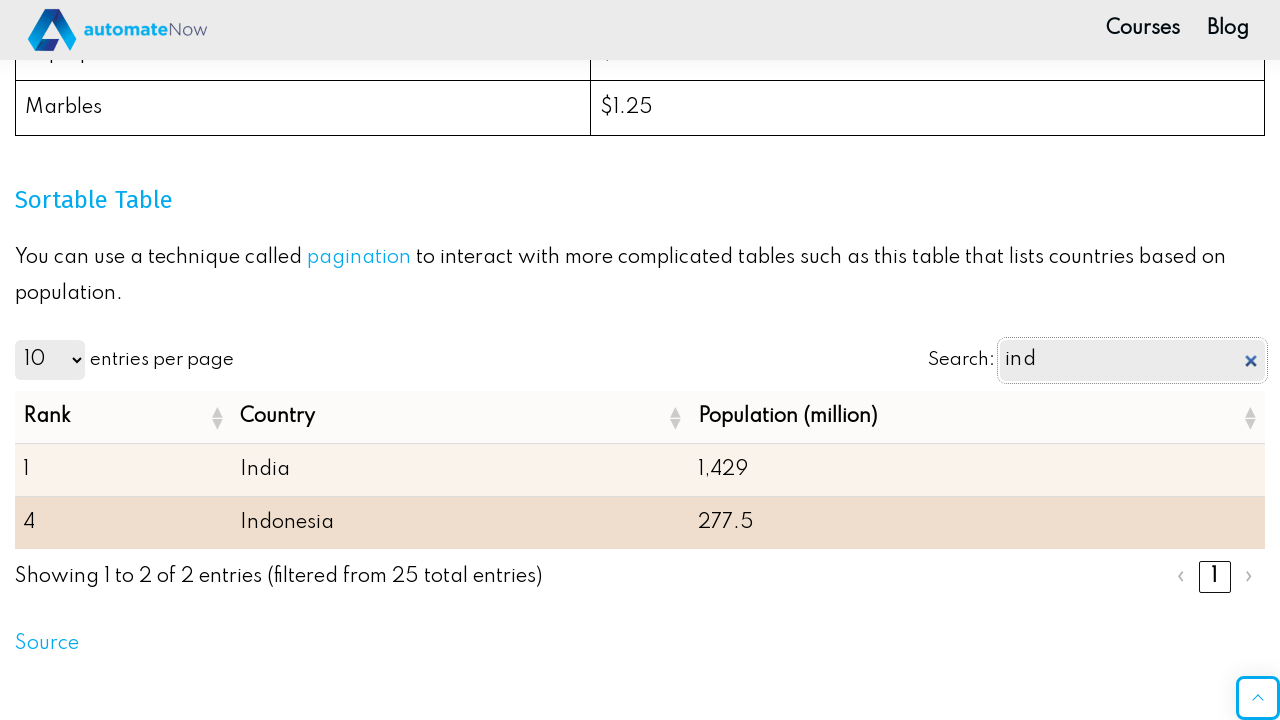

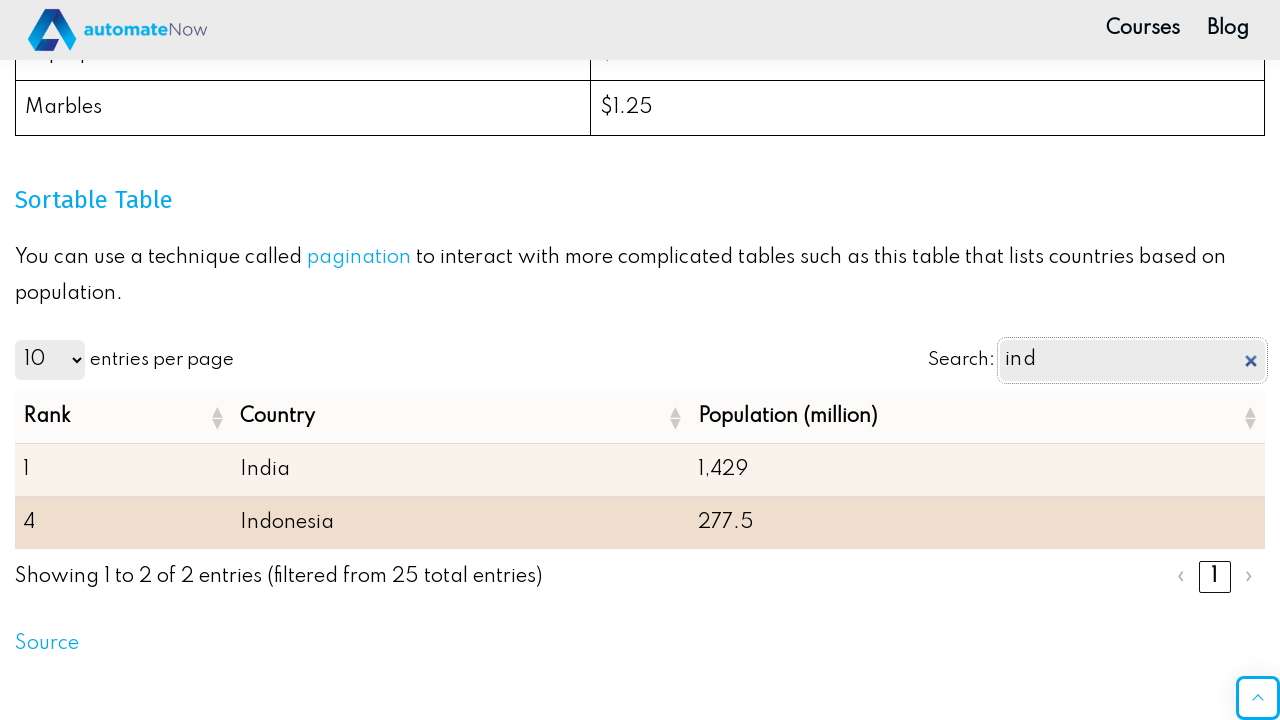